Tests prompt alert functionality by navigating to alert demo page, triggering a prompt alert, entering text, and accepting it

Starting URL: https://demo.automationtesting.in/Alerts.html

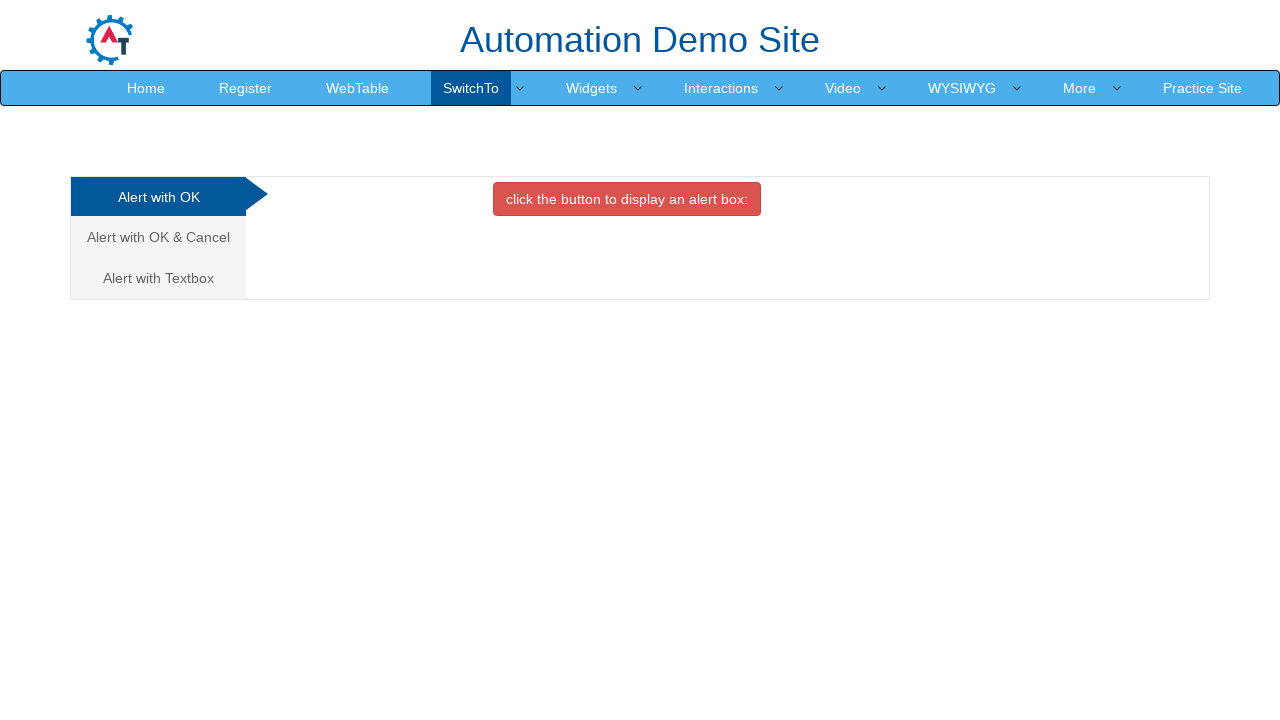

Clicked on 'Alert with Textbox' link to navigate to prompt alert section at (158, 278) on text=Alert with Textbox
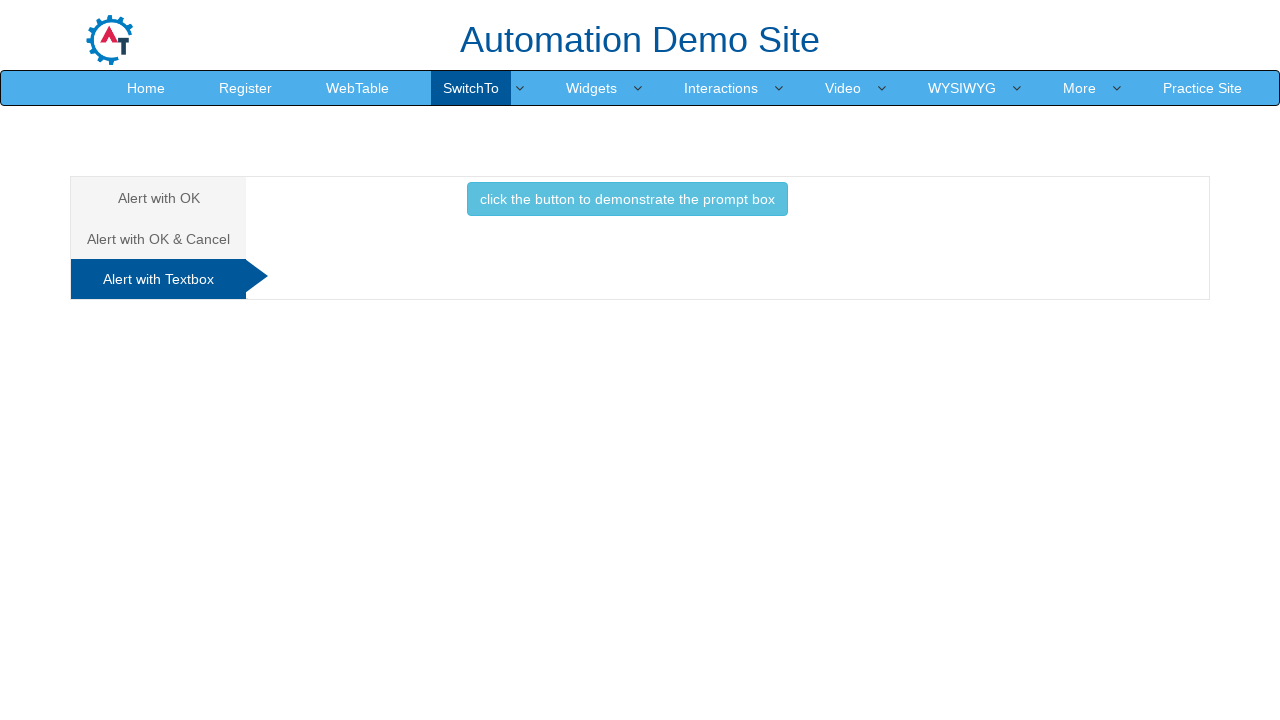

Clicked button to trigger prompt alert at (627, 199) on button.btn.btn-info
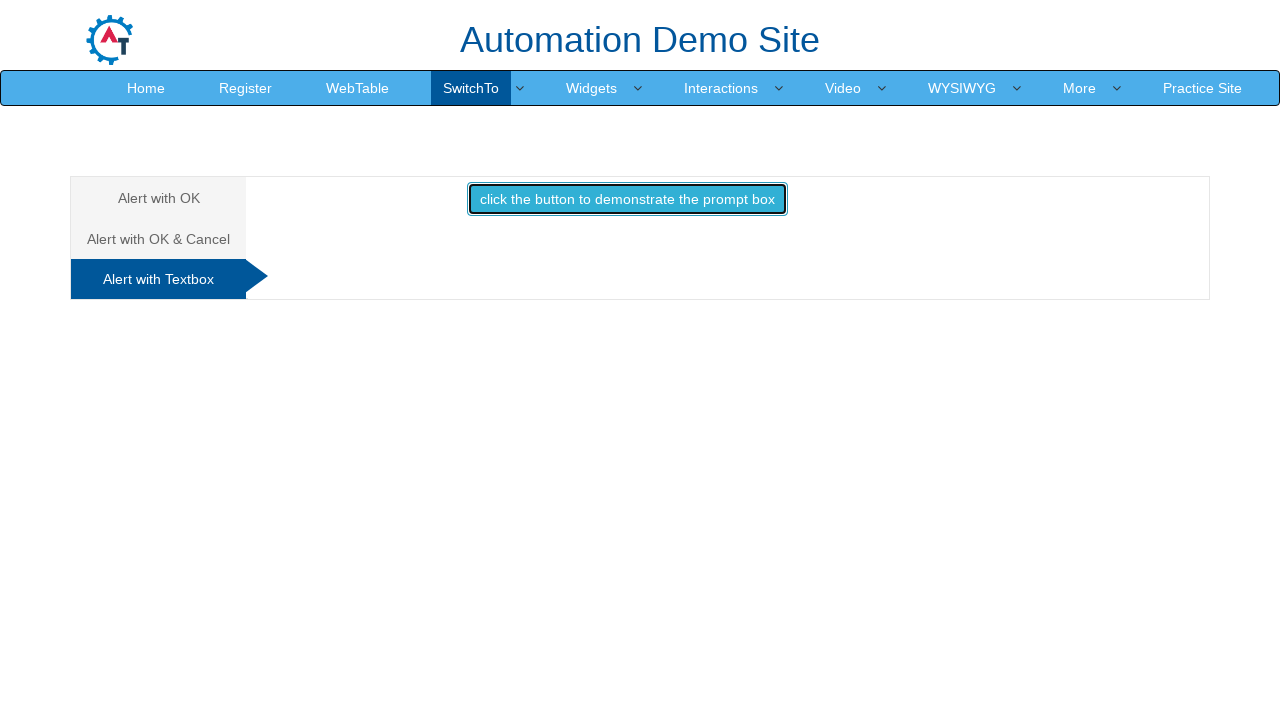

Handled prompt dialog by entering 'Kairvi' and accepting
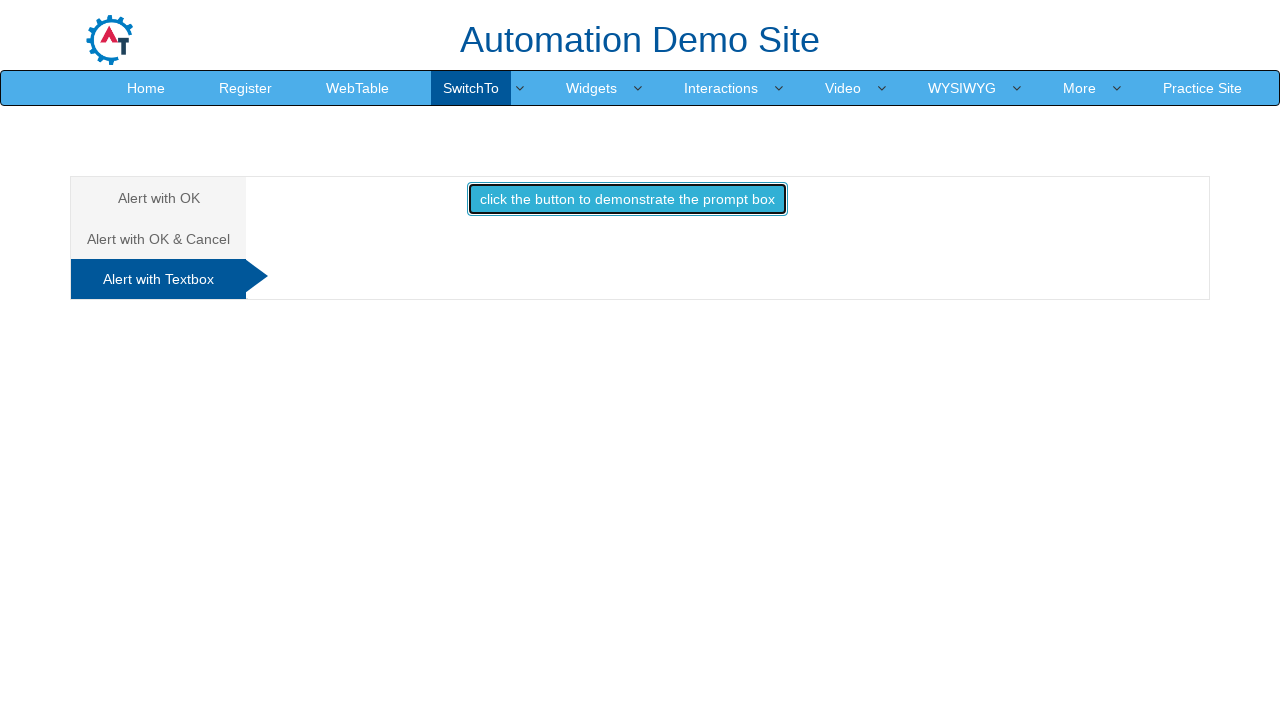

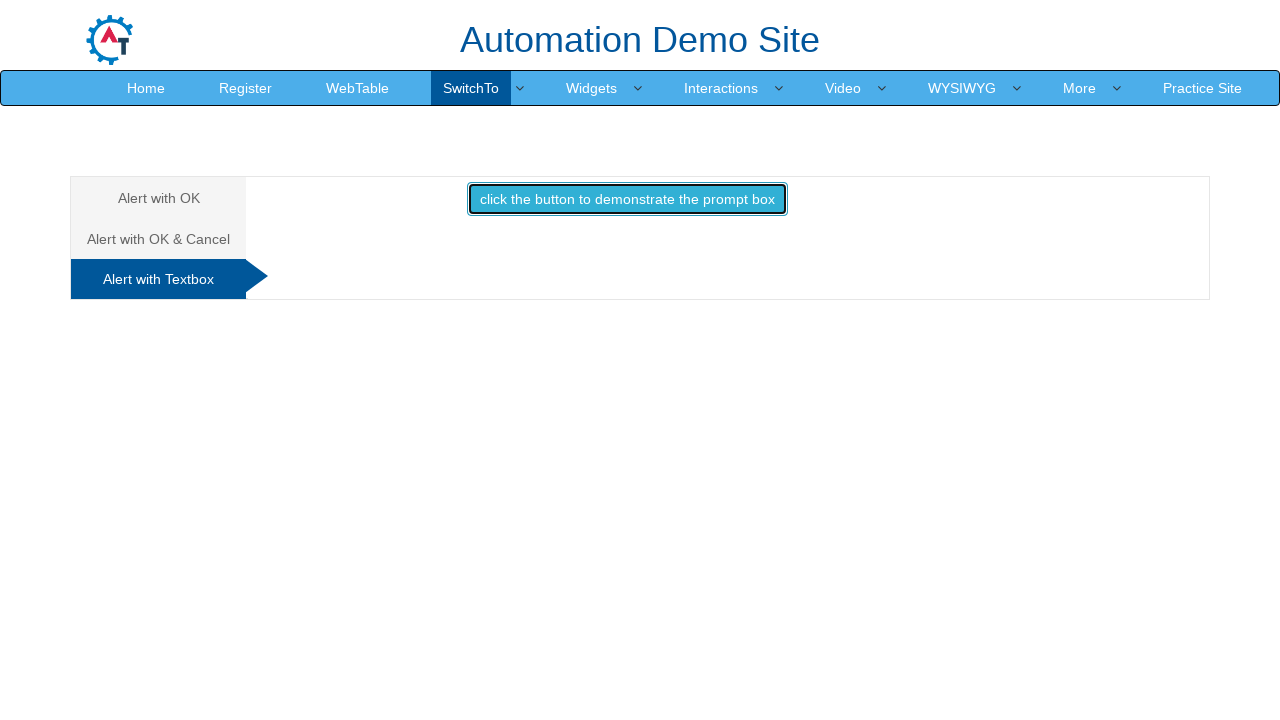